Tests mouse hover functionality by hovering over an element and clicking on a revealed submenu option

Starting URL: https://rahulshettyacademy.com/AutomationPractice/

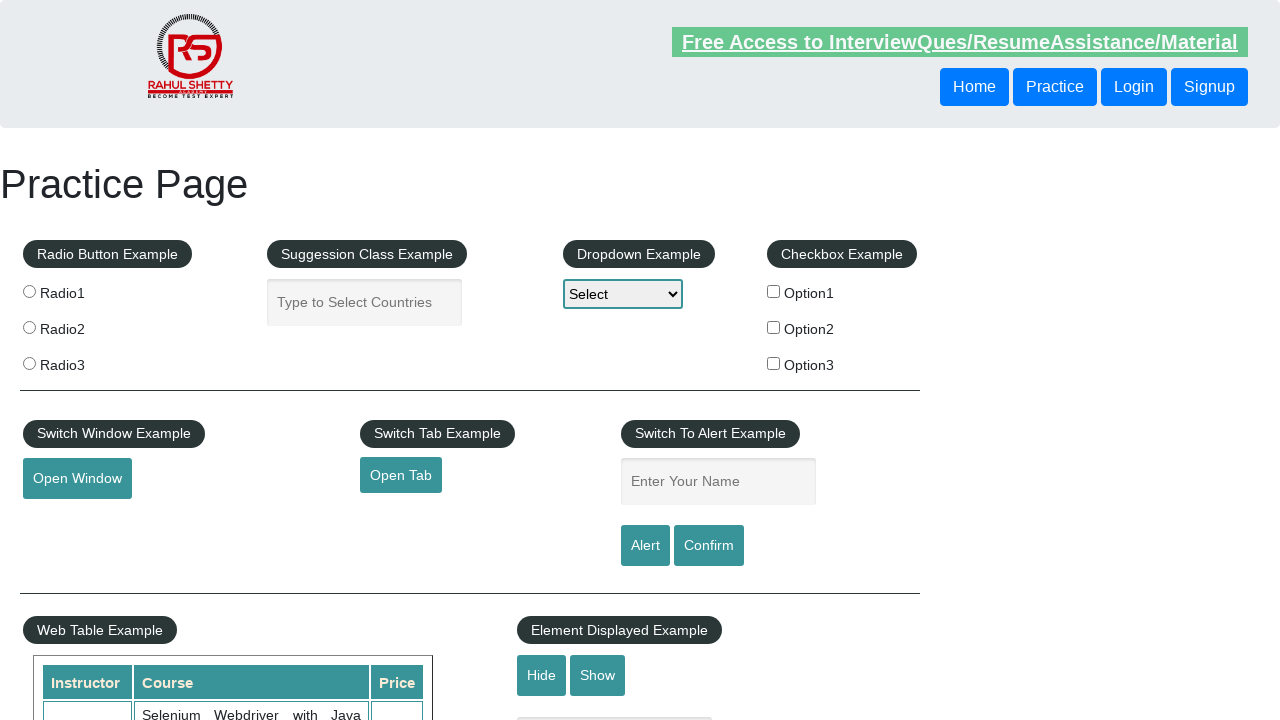

Hovered over mouse hover button to reveal dropdown menu at (83, 361) on #mousehover
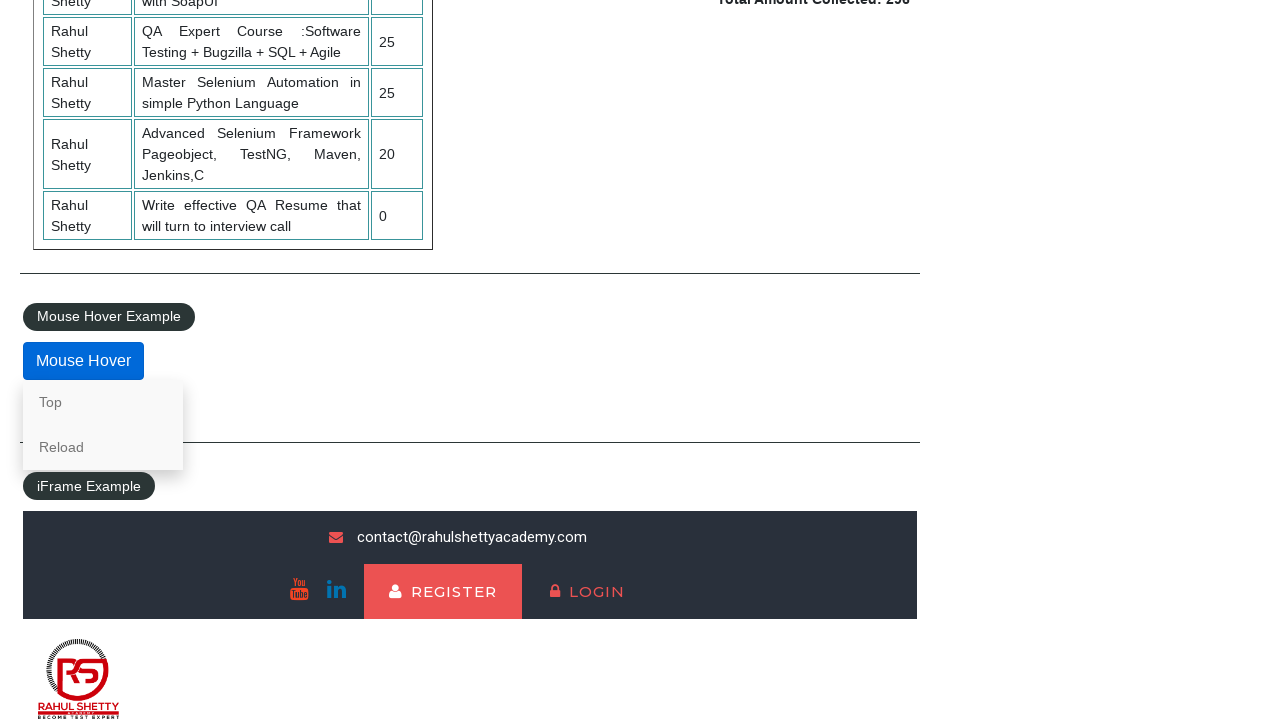

Clicked on Reload link from revealed submenu at (103, 447) on text=Reload
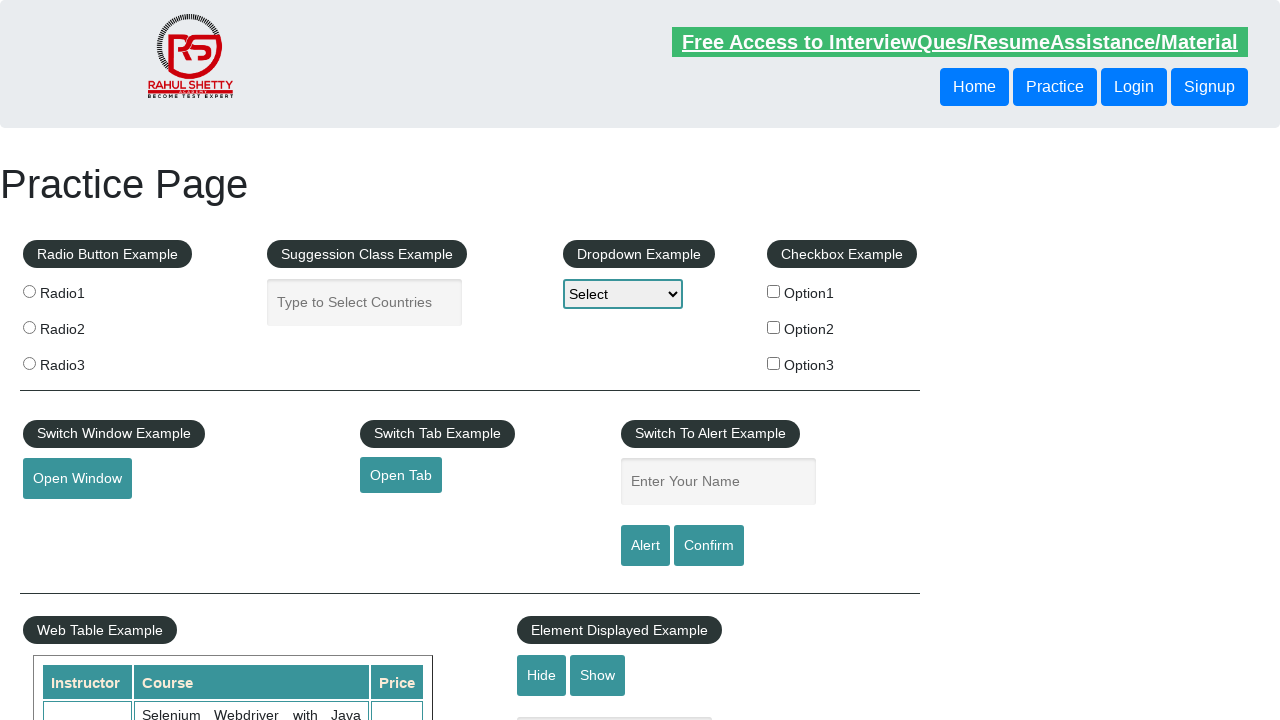

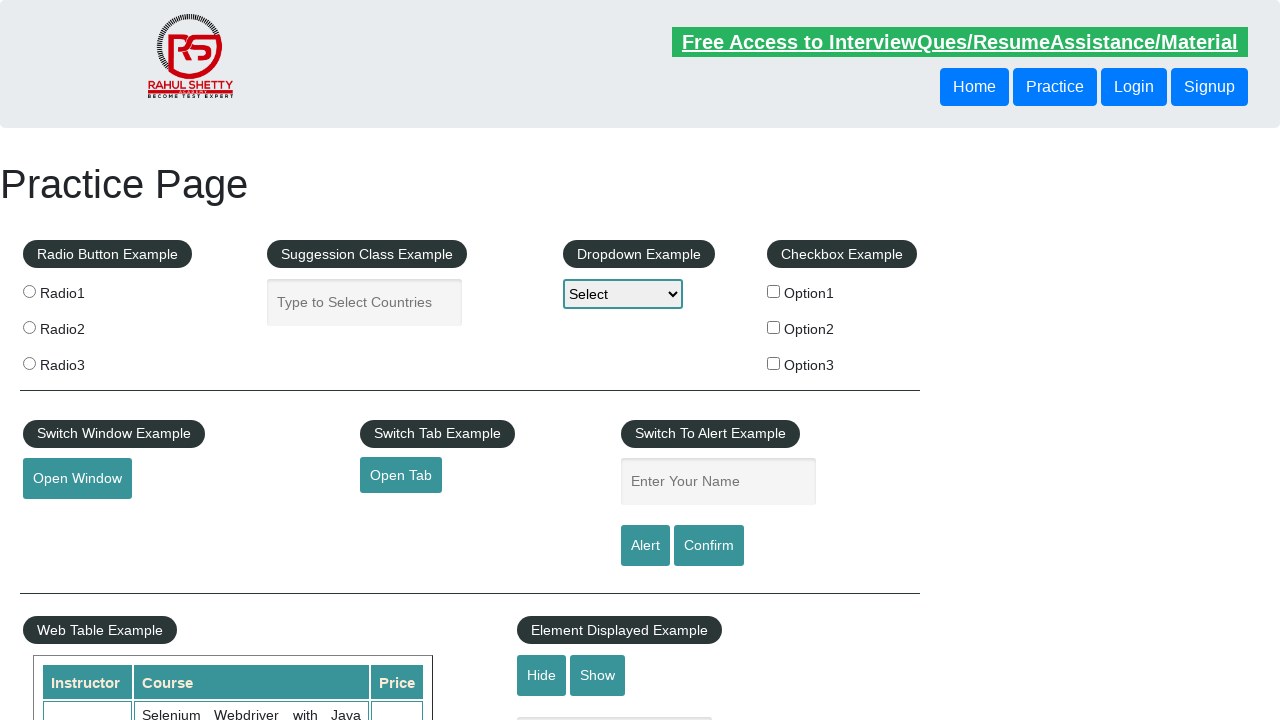